Tests dropdown selection functionality on W3Schools by selecting options using different methods: by index, by value, and by visible text

Starting URL: https://www.w3schools.com/howto/howto_custom_select.asp

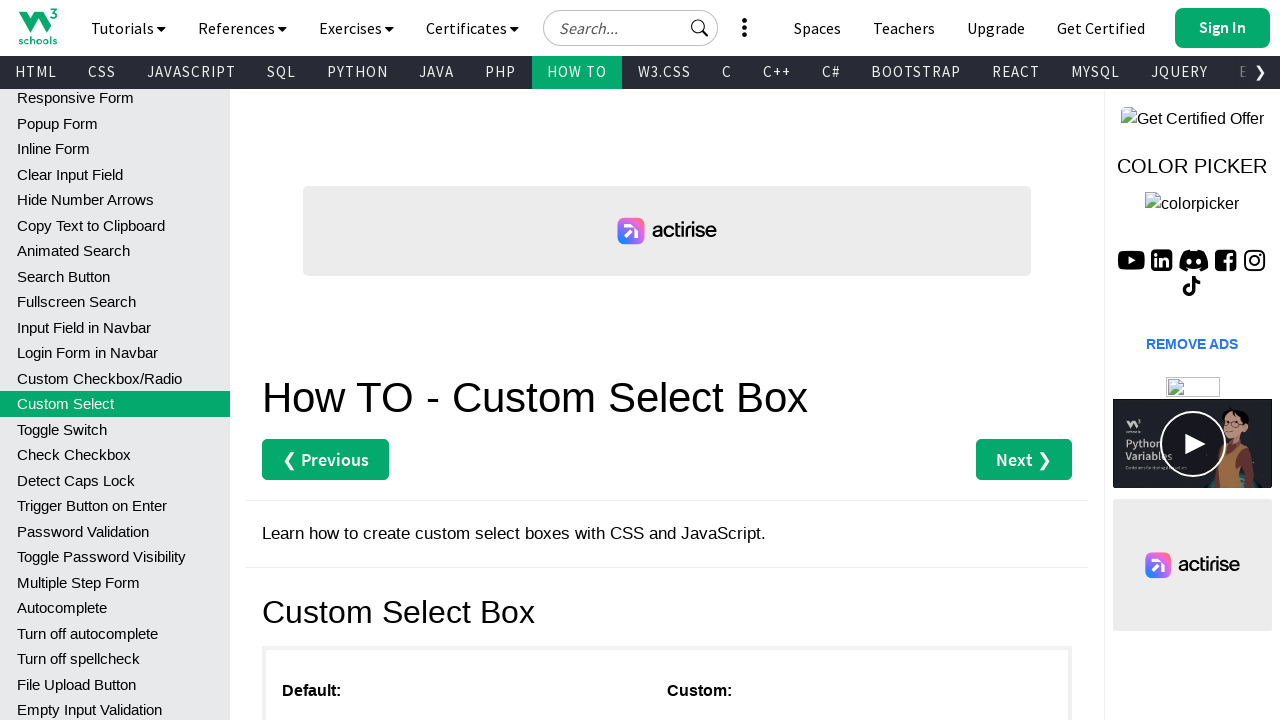

Navigated to W3Schools custom select dropdown page
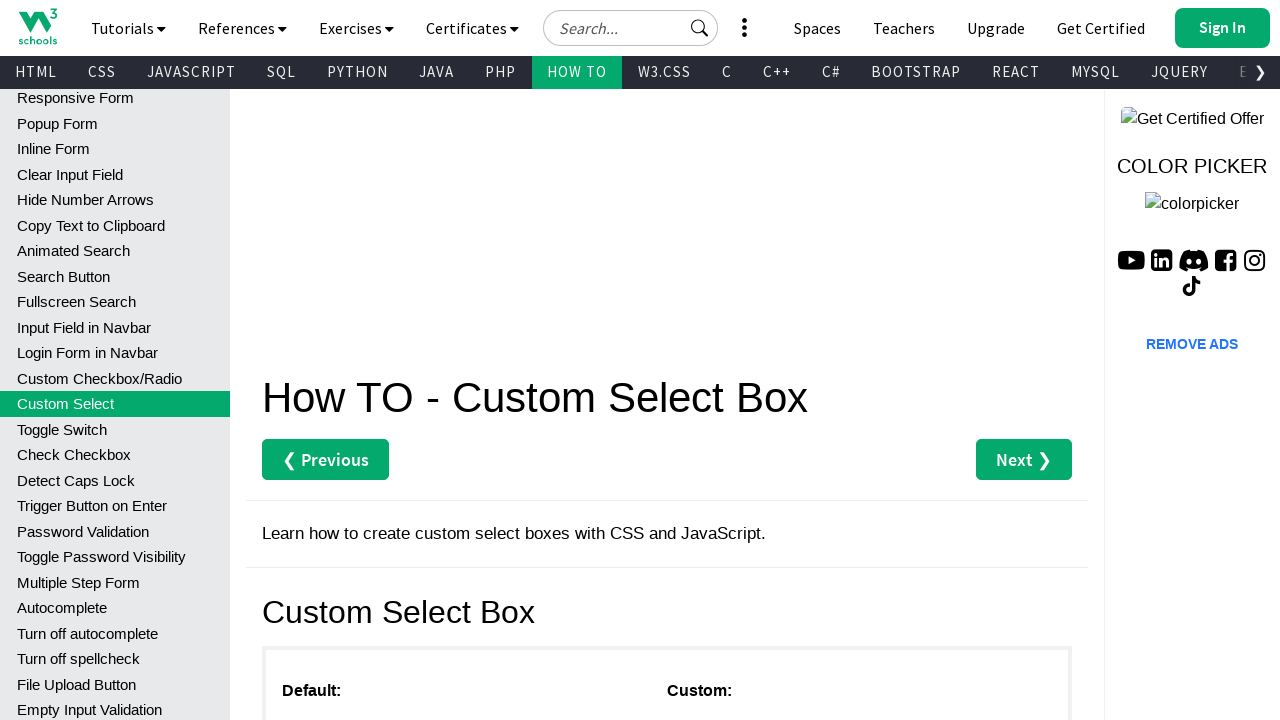

Selected dropdown option by index 11 (12th option) on xpath=//*[@id='main']/div[3]/div[1]/select
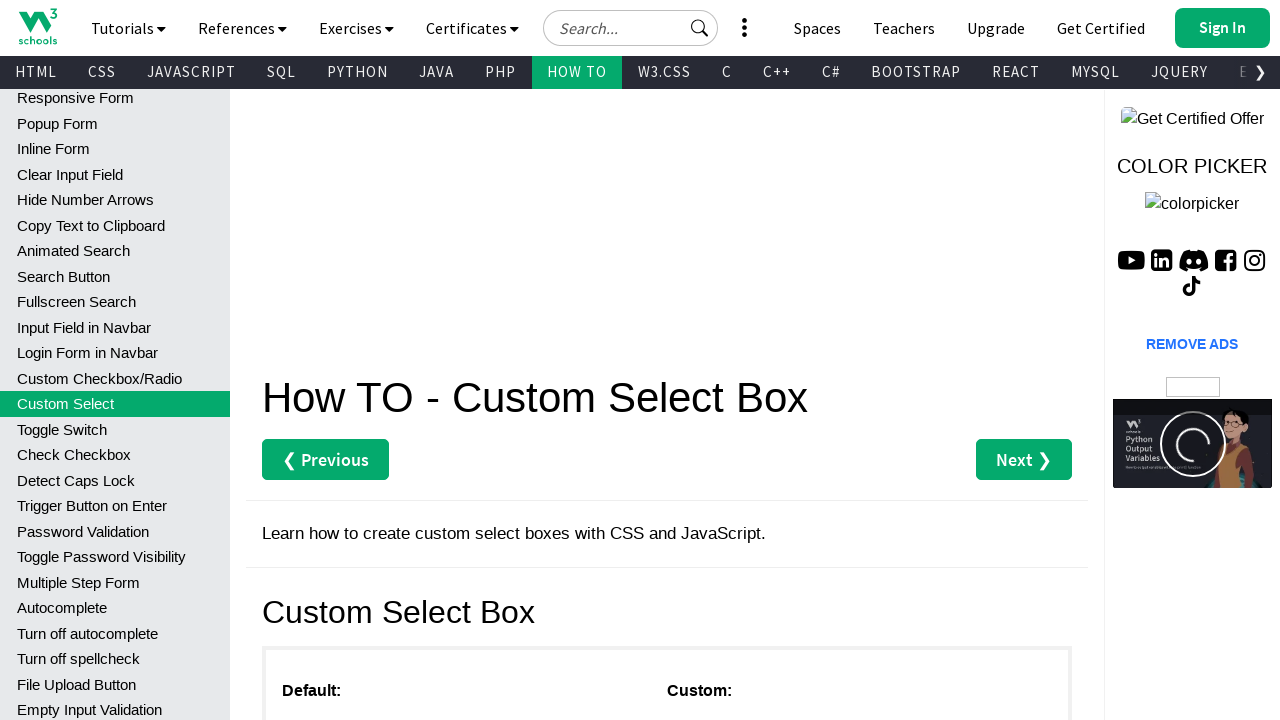

Selected dropdown option by value '6' (Jaguar) on xpath=//*[@id='main']/div[3]/div[1]/select
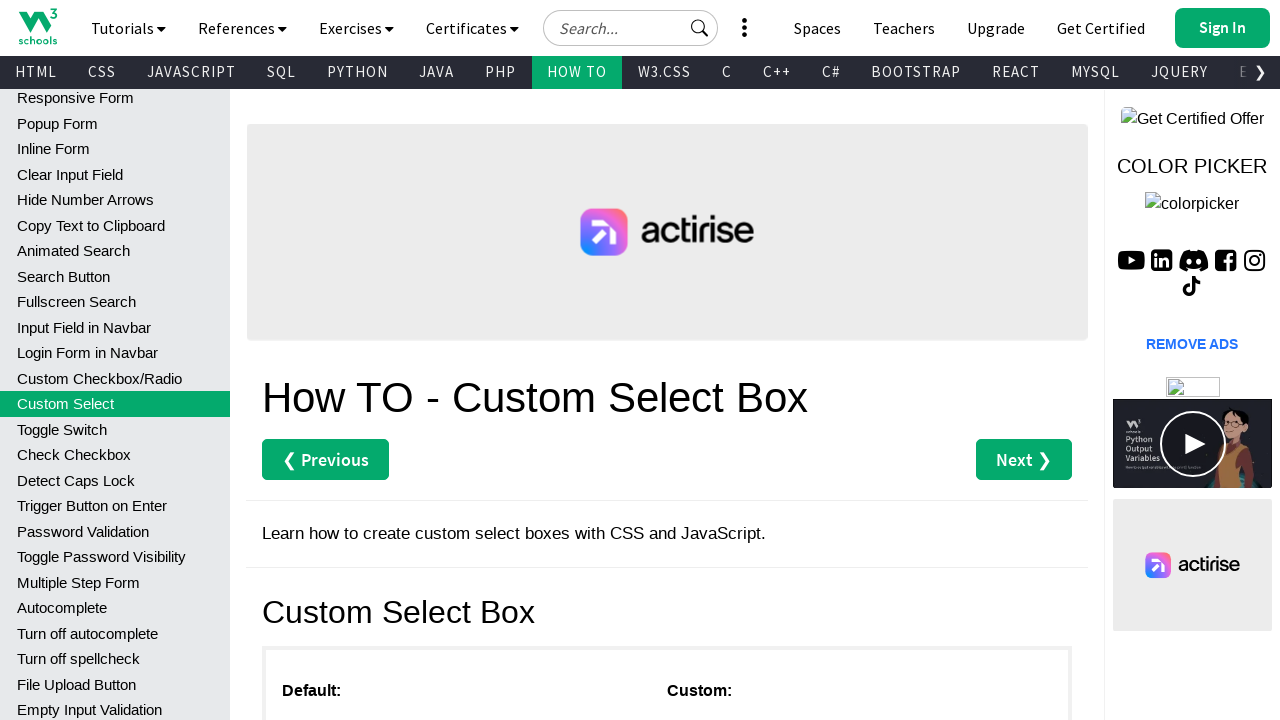

Selected dropdown option by visible text 'Ford' on xpath=//*[@id='main']/div[3]/div[1]/select
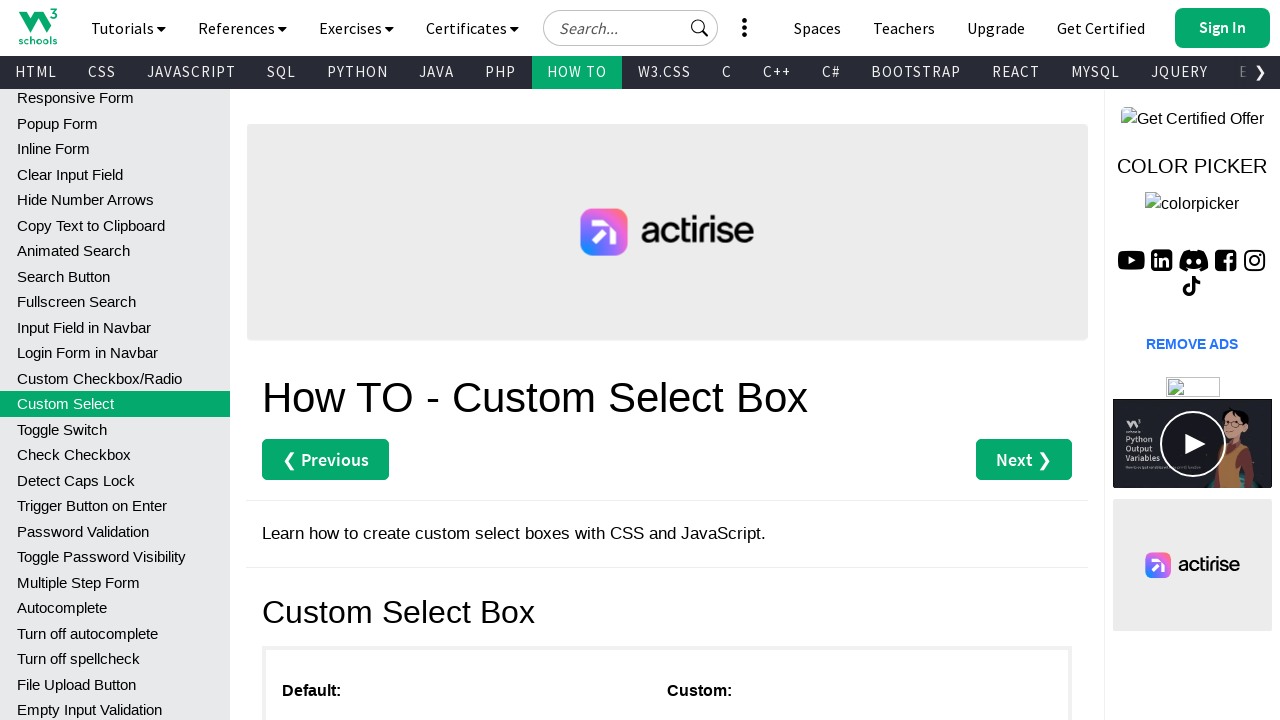

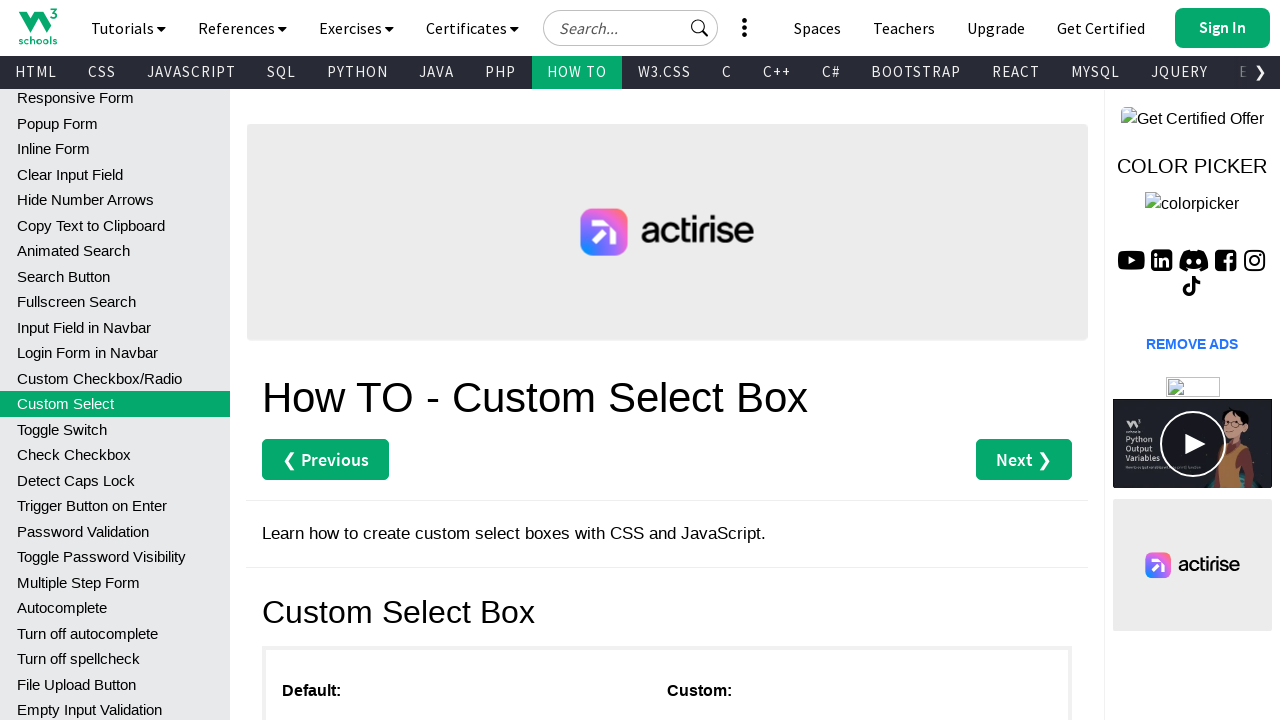